Tests basic search functionality by typing a search query in the search input field

Starting URL: https://rahulshettyacademy.com/seleniumPractise/#/

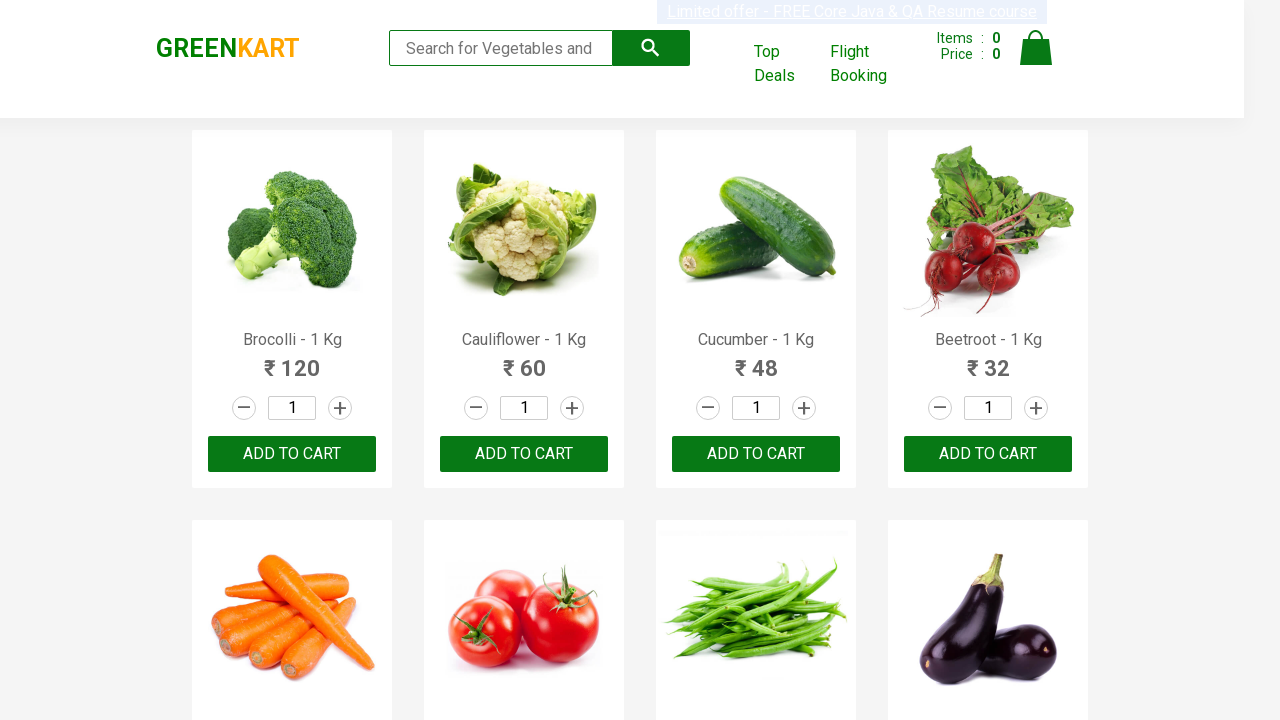

Typed search query 'ca' in the search input field on .search-keyword
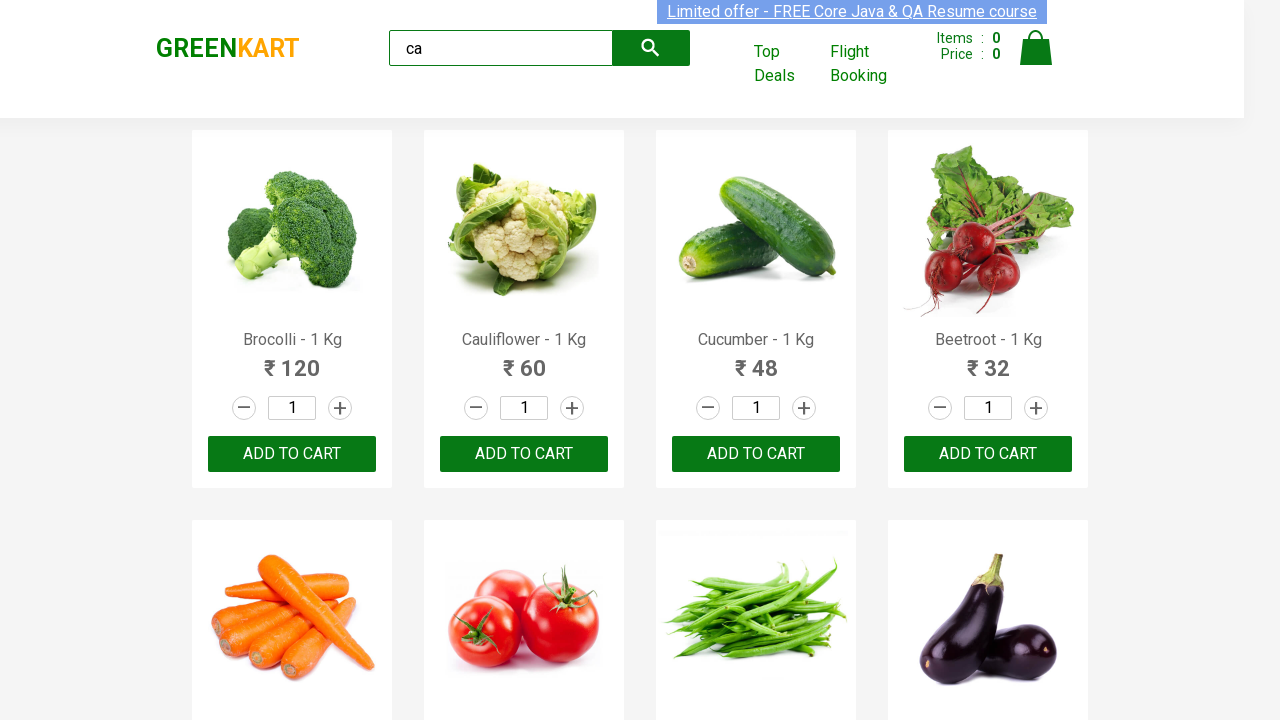

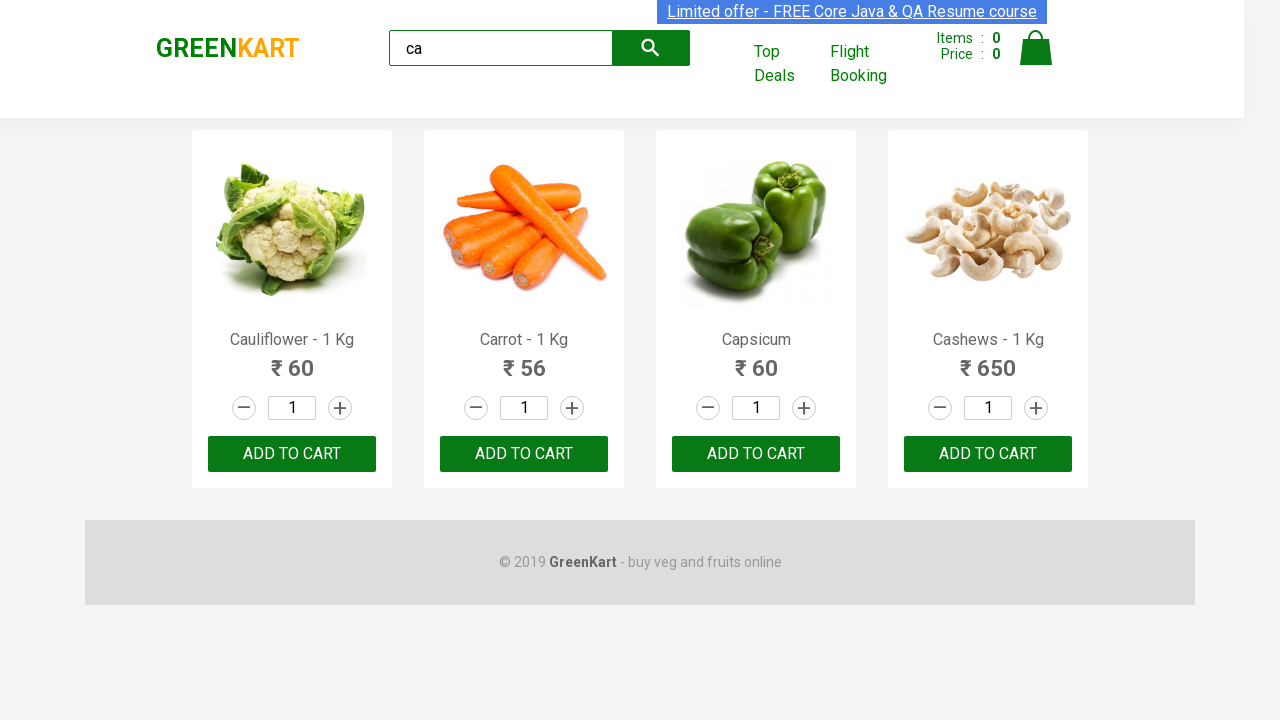